Tests the DemoQA Elements Text Box form by navigating to Elements section, filling username and email fields, submitting with invalid email, then correcting the email.

Starting URL: https://demoqa.com

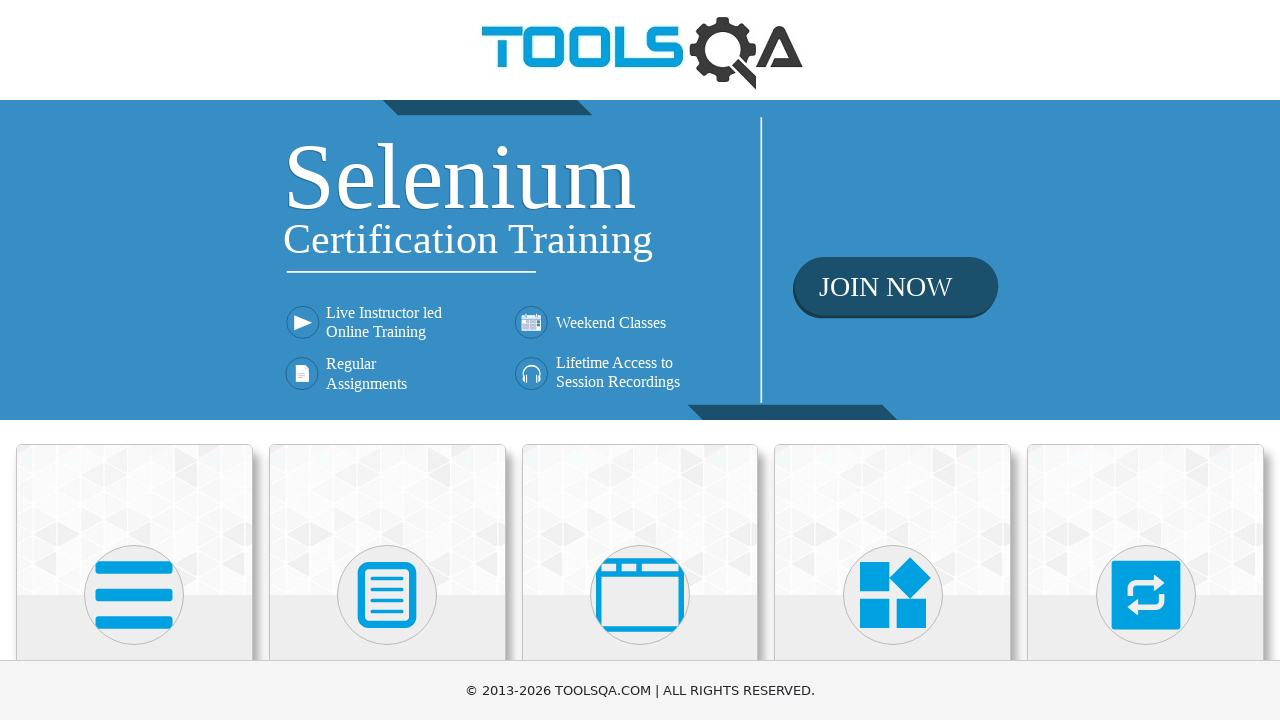

Clicked on Elements menu at (134, 360) on xpath=//h5[normalize-space()='Elements']
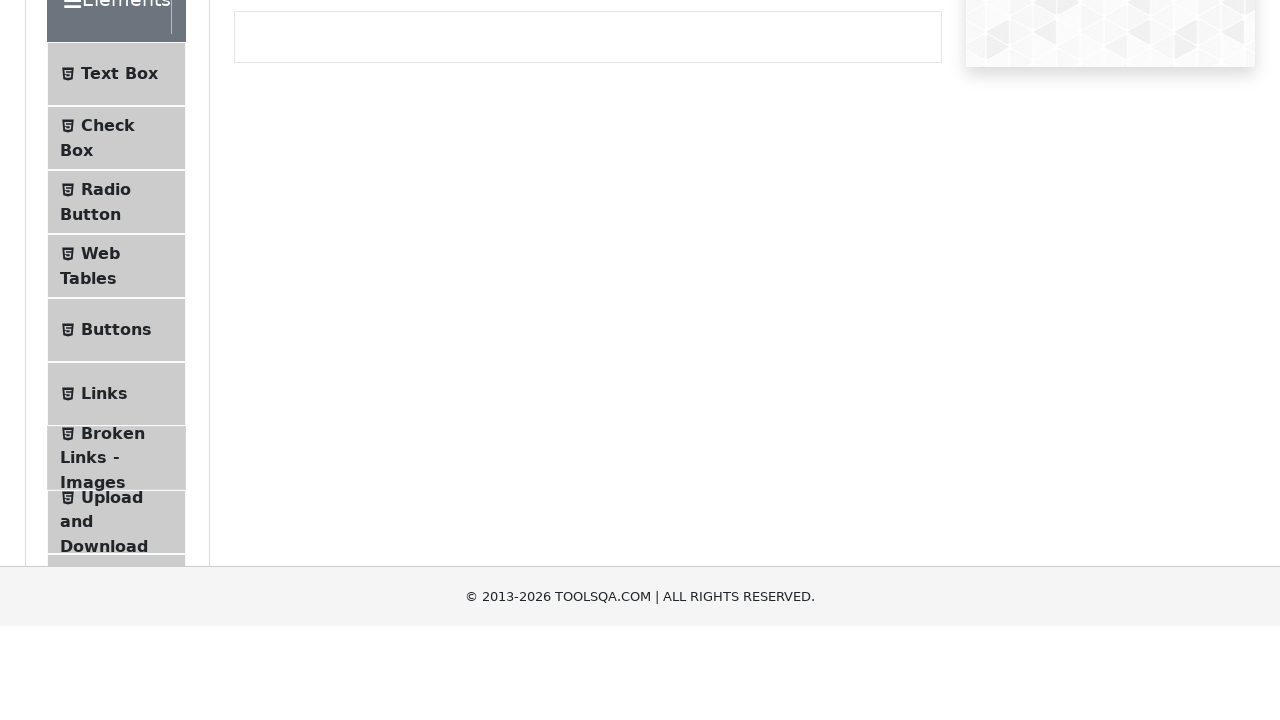

Clicked on Text Box submenu at (116, 261) on #item-0
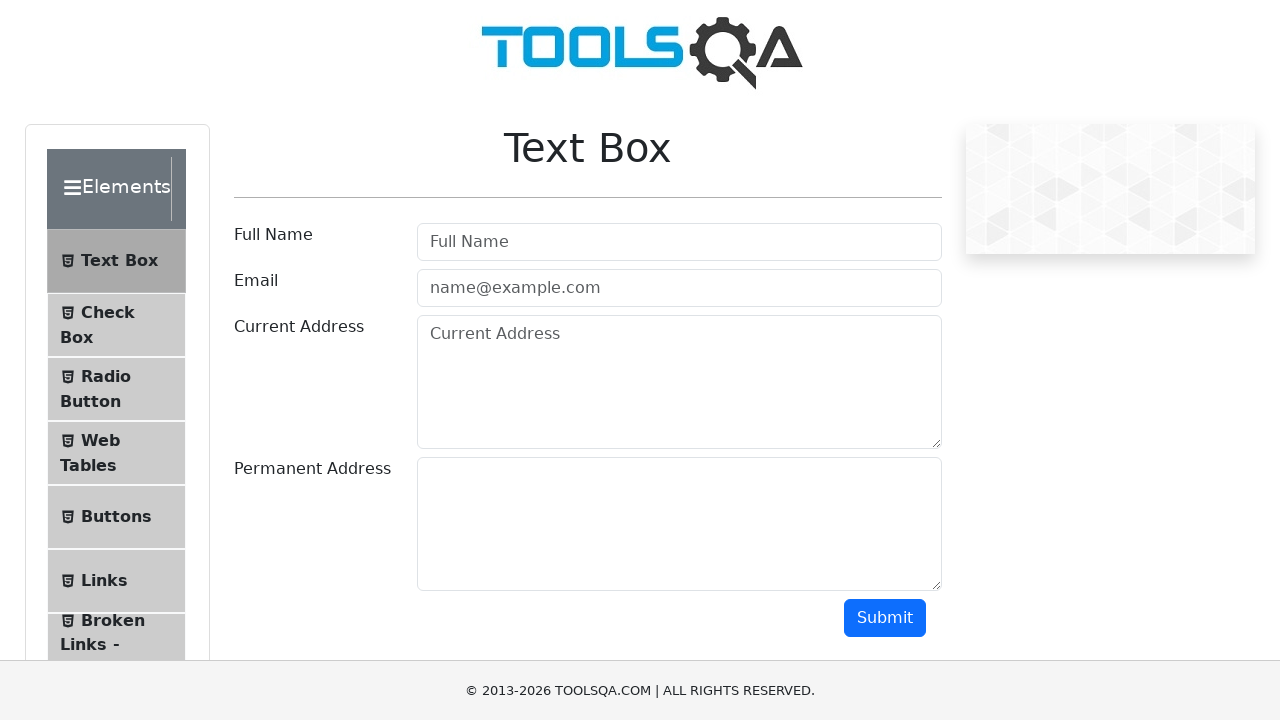

Filled username field with 'ModalUser' on #userName
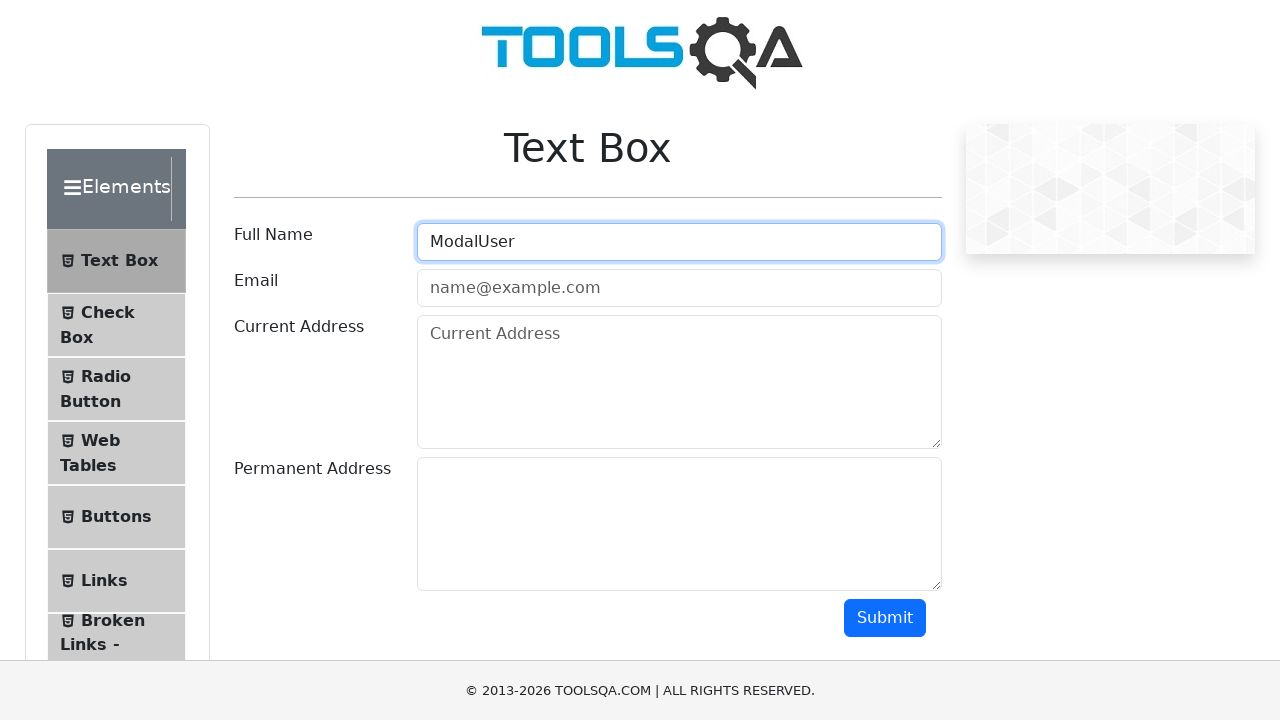

Filled email field with invalid email 'modalbad' on #userEmail
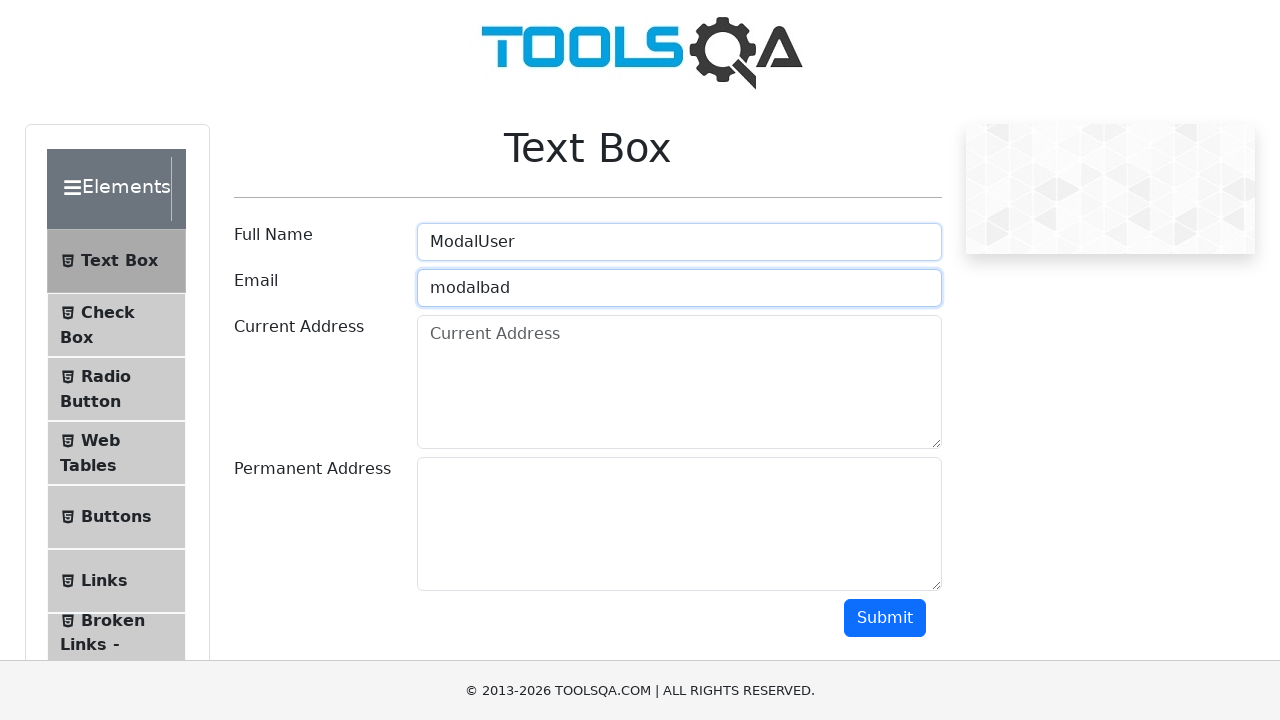

Clicked submit button with invalid email at (885, 618) on #submit
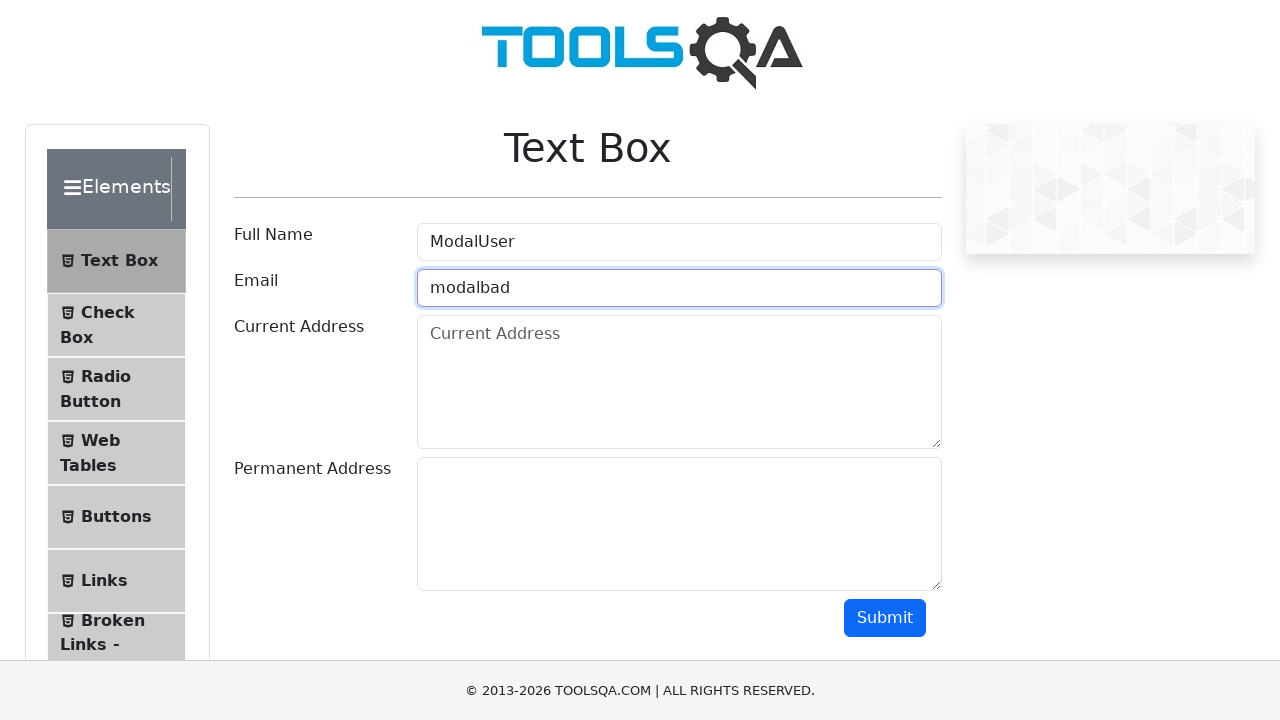

Cleared email field on #userEmail
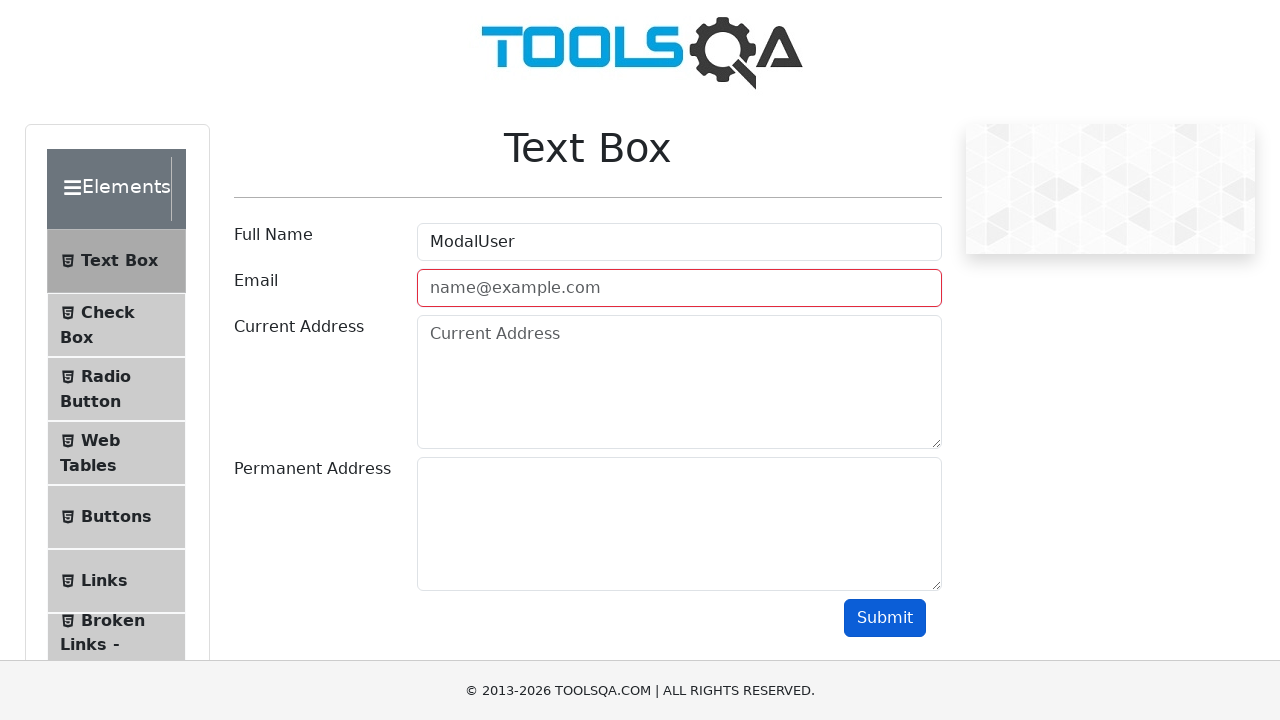

Filled email field with valid email 'modal@dialog.com' on #userEmail
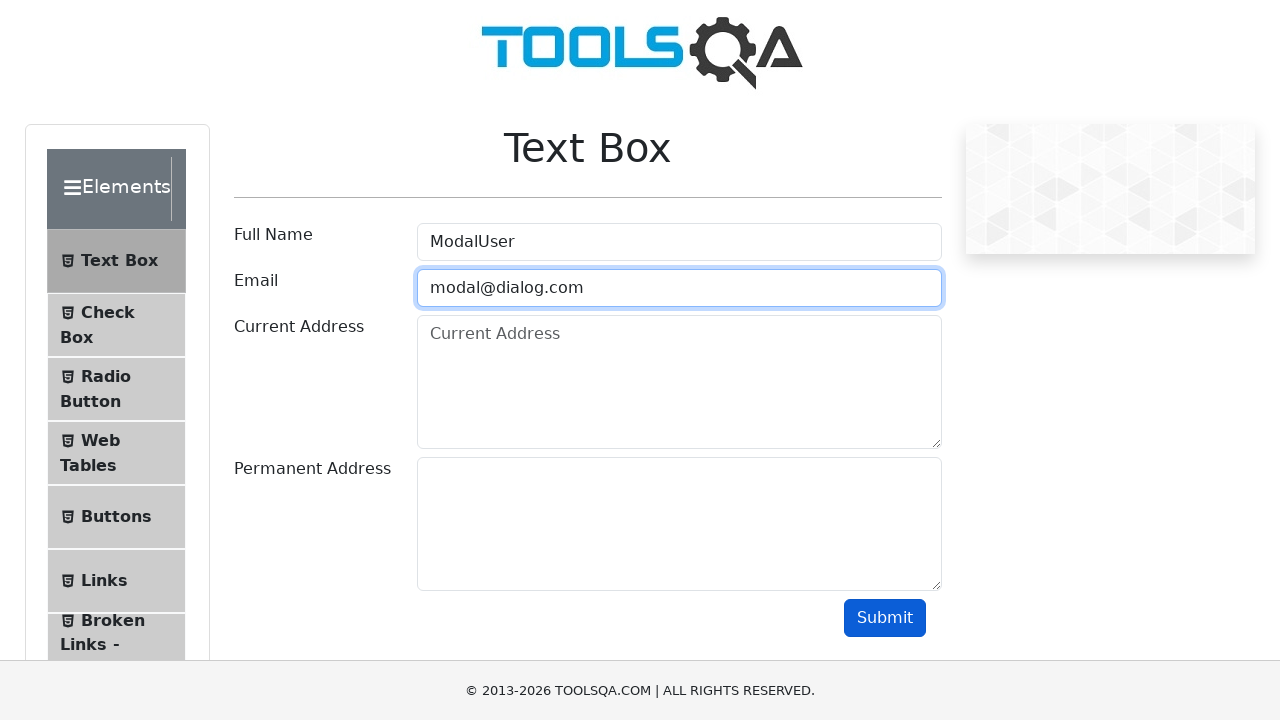

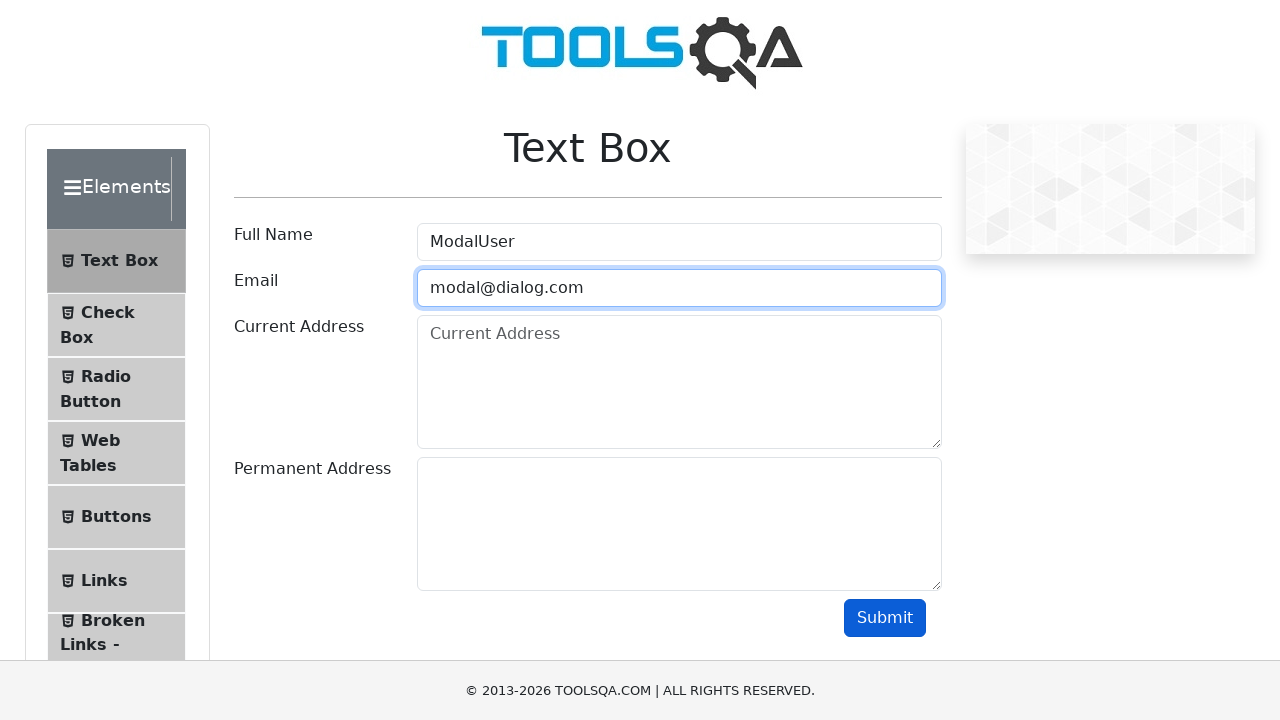